Tests a dynamic form submission by filling in name, email, and message fields, checking an agreement checkbox, and submitting the form to verify a success message appears.

Starting URL: https://qatraining.fr/pages/features/dynamic-form.html

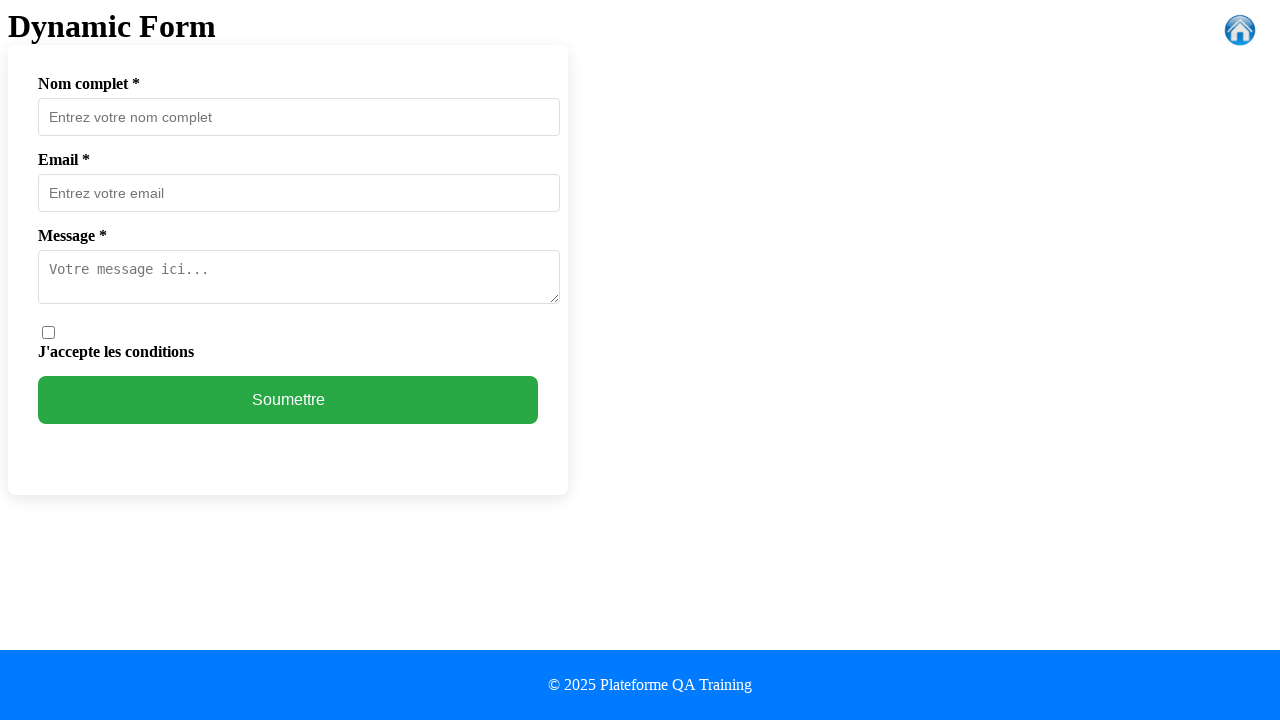

Filled name field with 'Marcus' on input[name="name"]
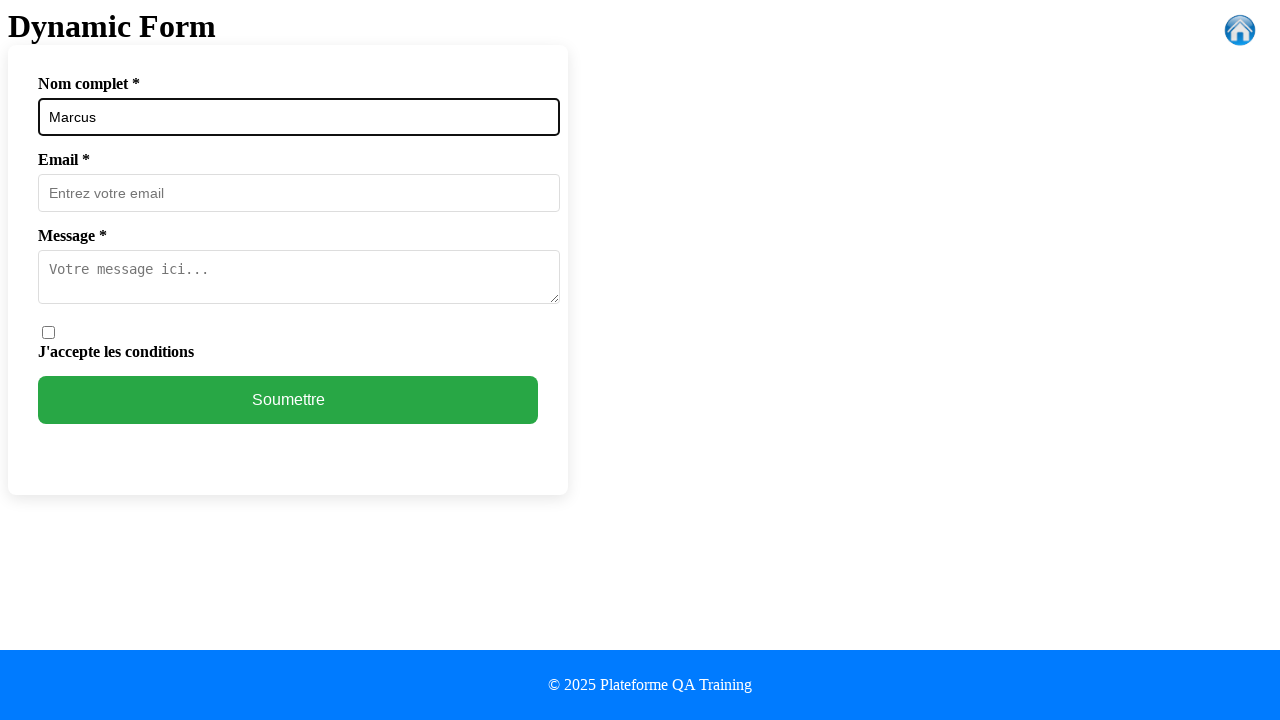

Filled email field with 'marcus.testing@example.com' on input[name="email"]
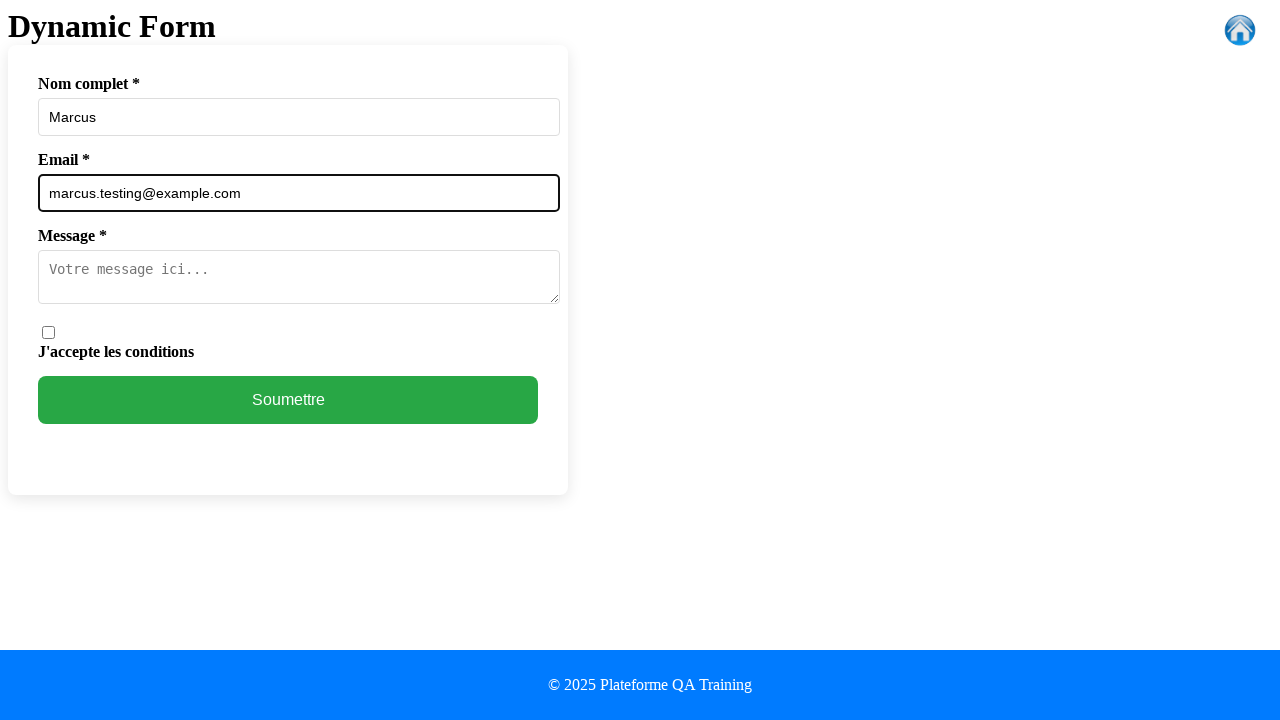

Filled message field with test message on #message
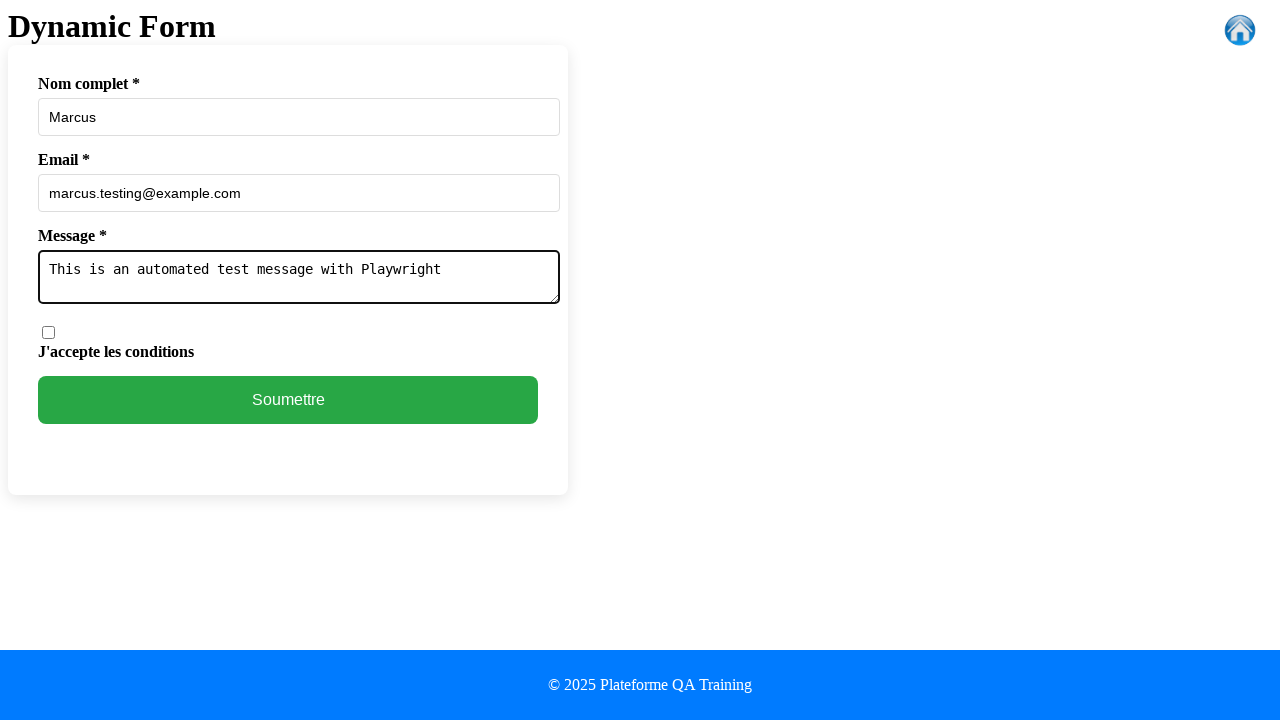

Checked the agreement checkbox at (48, 332) on #agree
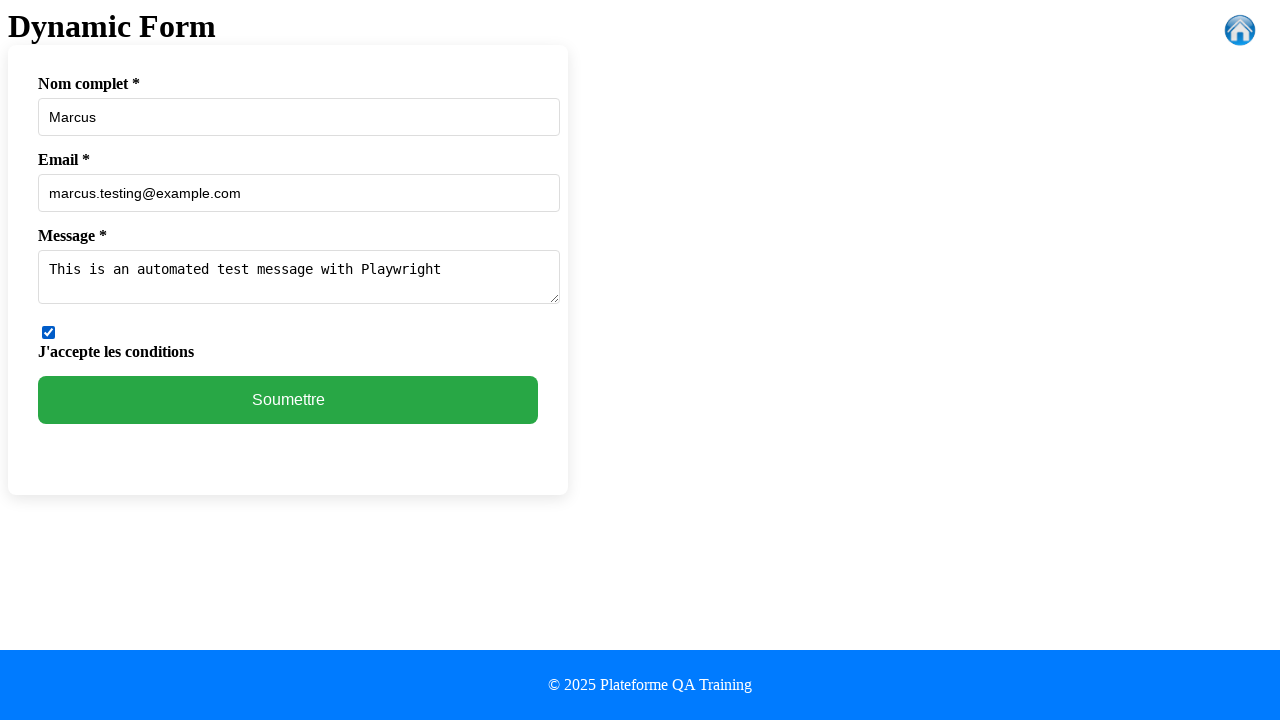

Clicked the Soumettre (Submit) button at (288, 400) on internal:role=button[name="Soumettre"i]
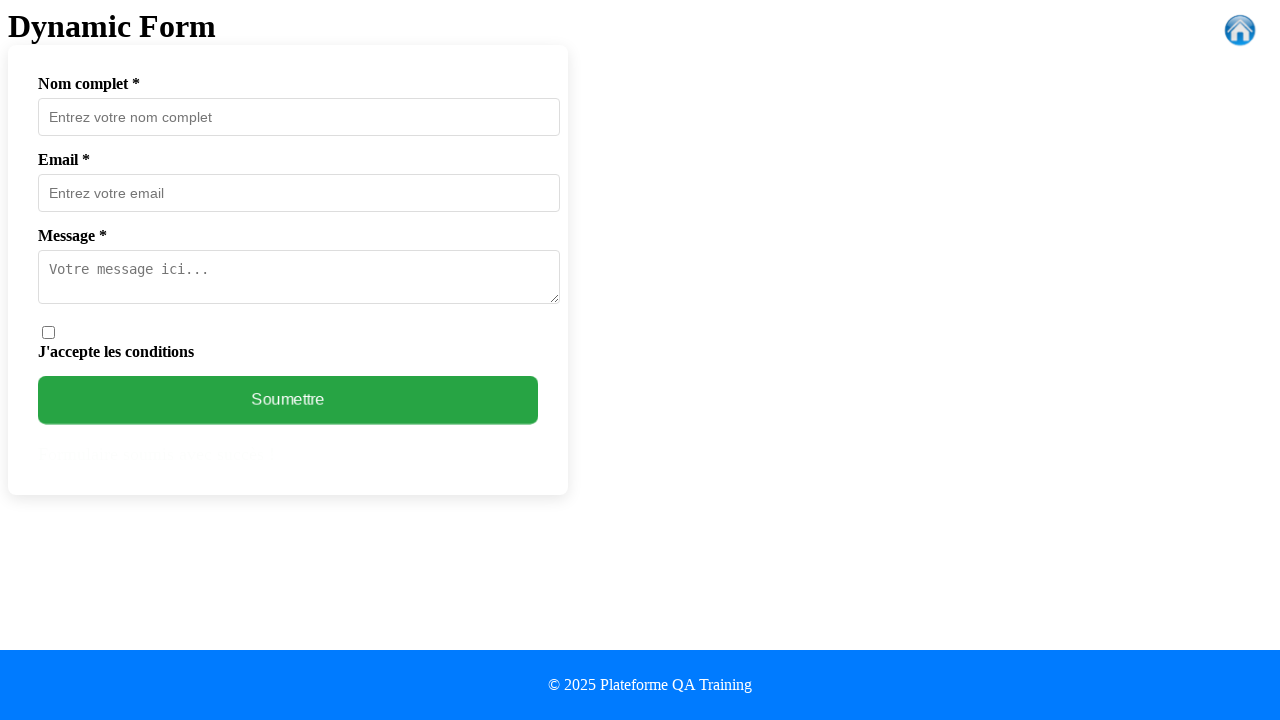

Success message appeared, form submission successful
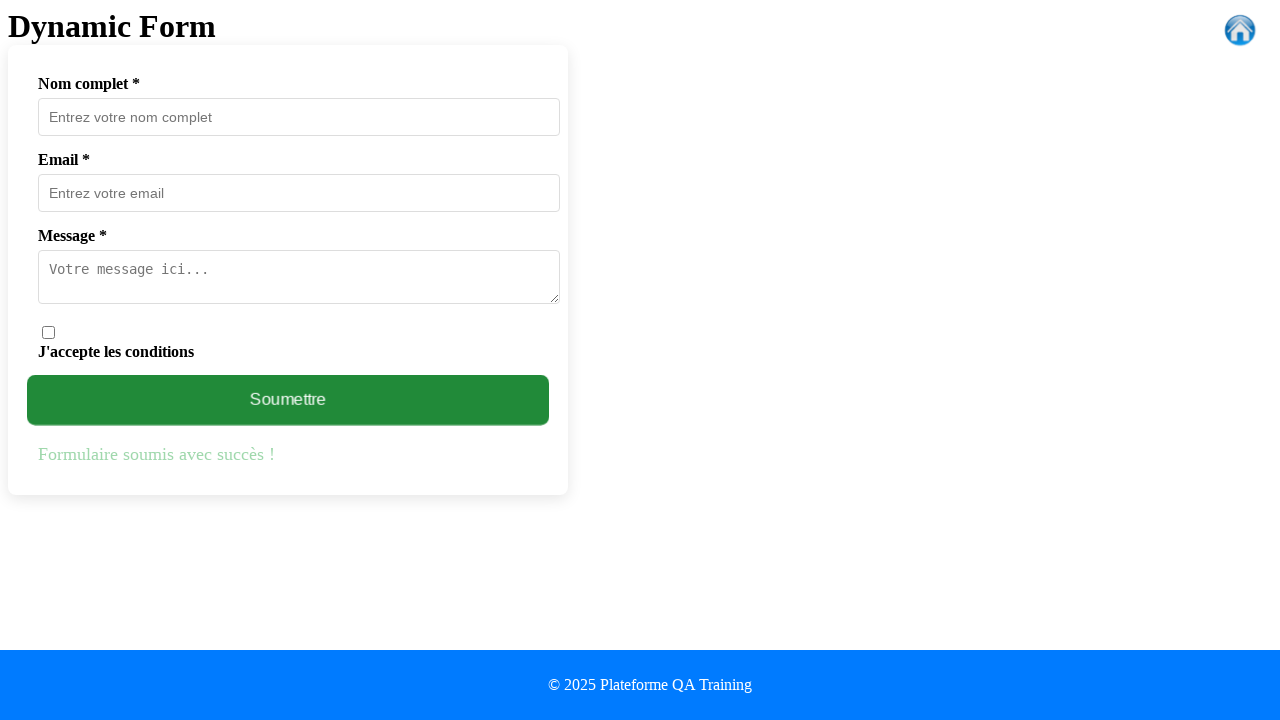

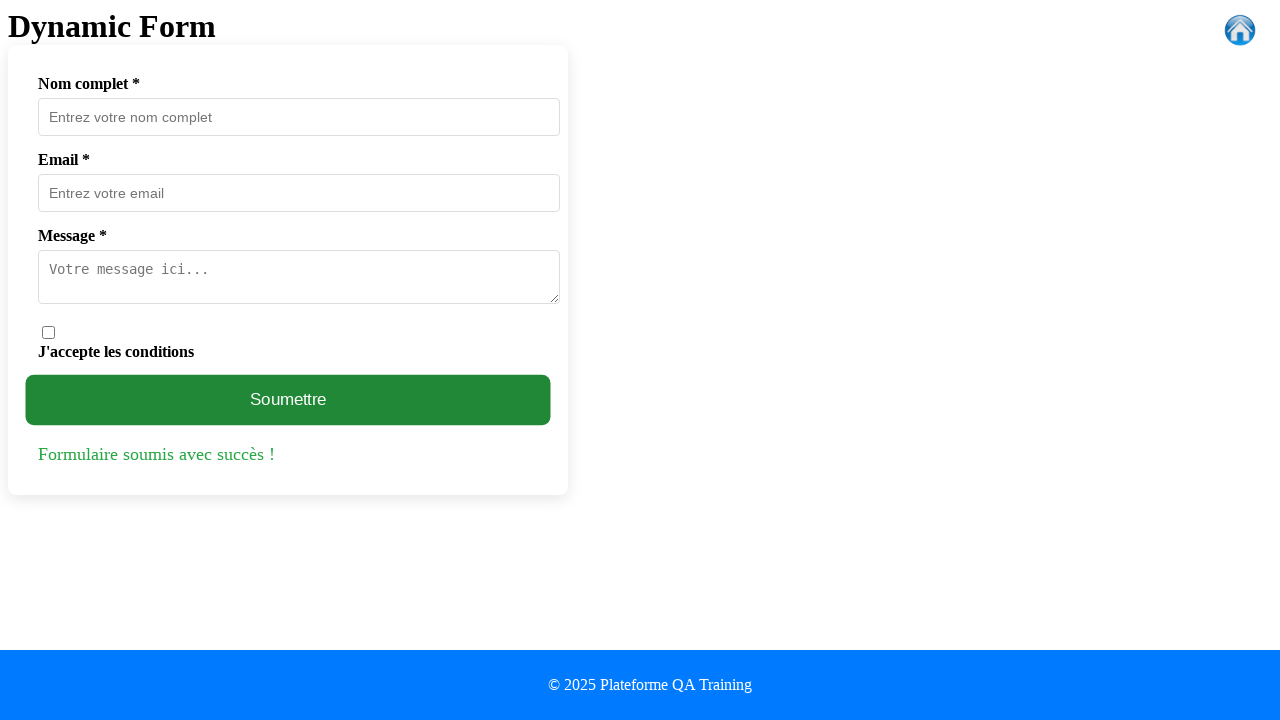